Tests adding specific grocery items (Brocolli, Cucumber, Beetroot) to a shopping cart on an e-commerce practice site by finding products and clicking their add-to-cart buttons.

Starting URL: https://rahulshettyacademy.com/seleniumPractise/

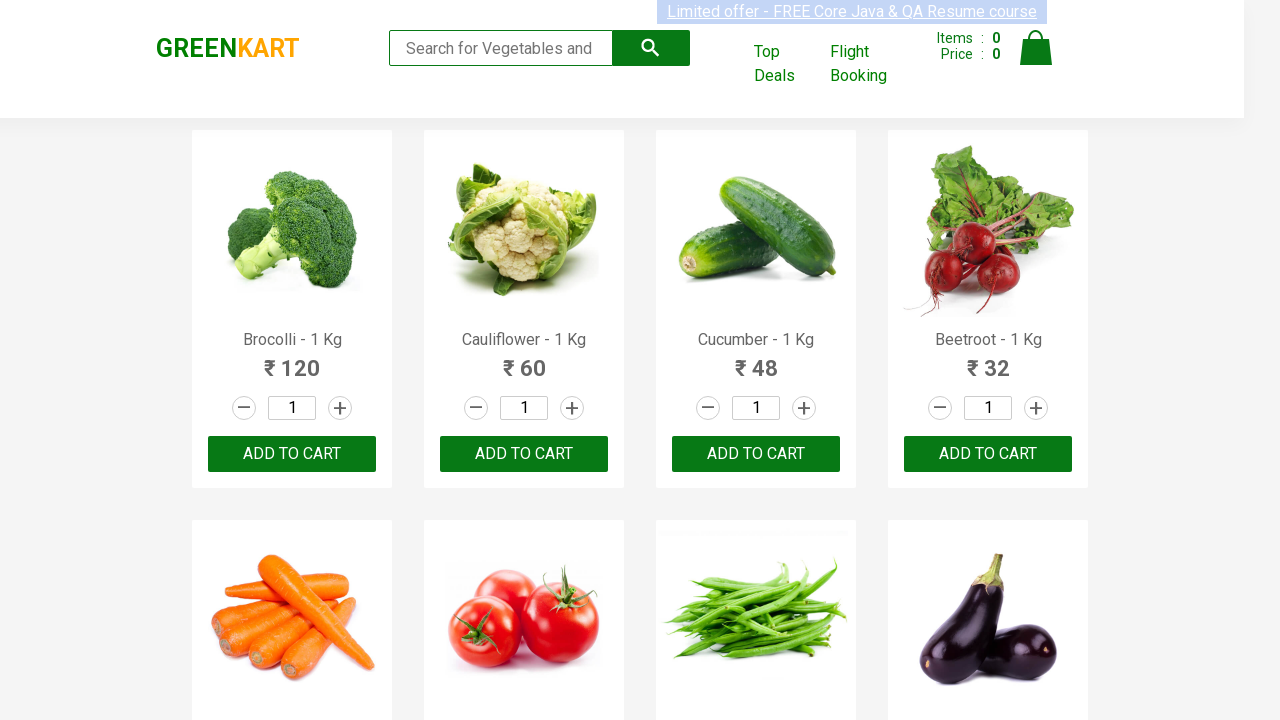

Waited for product names to load on the page
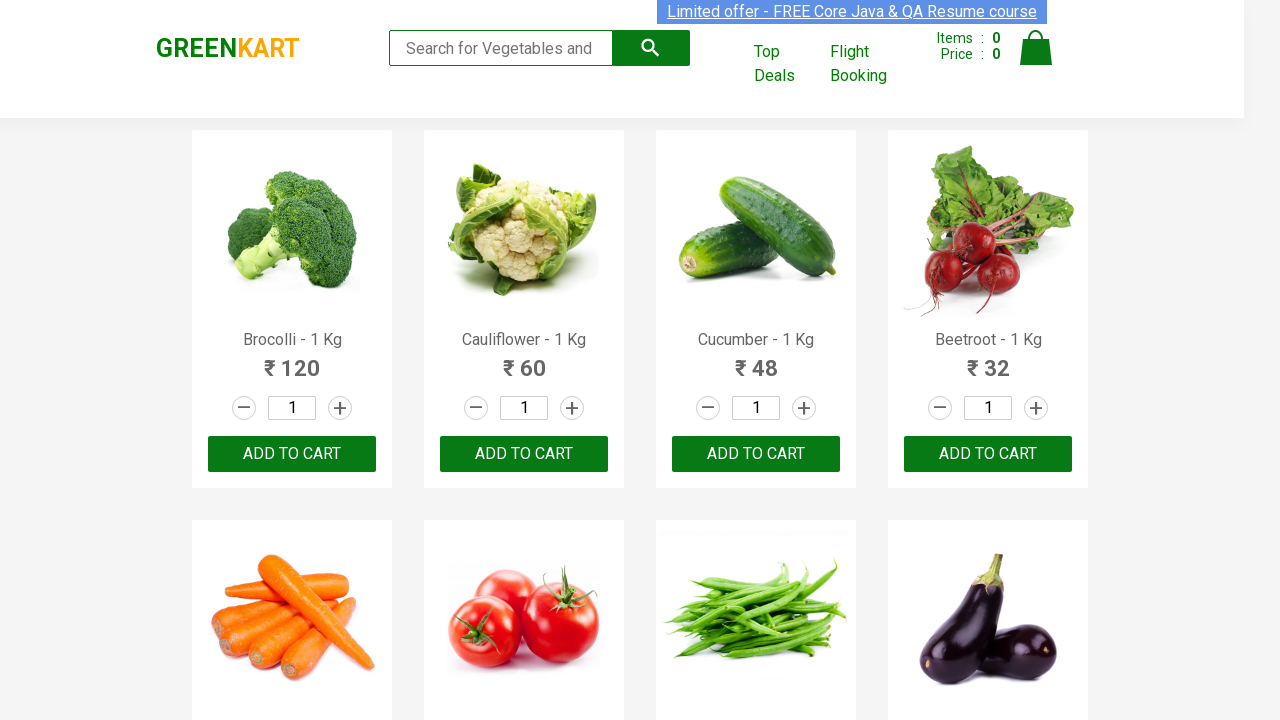

Retrieved all product name elements from the page
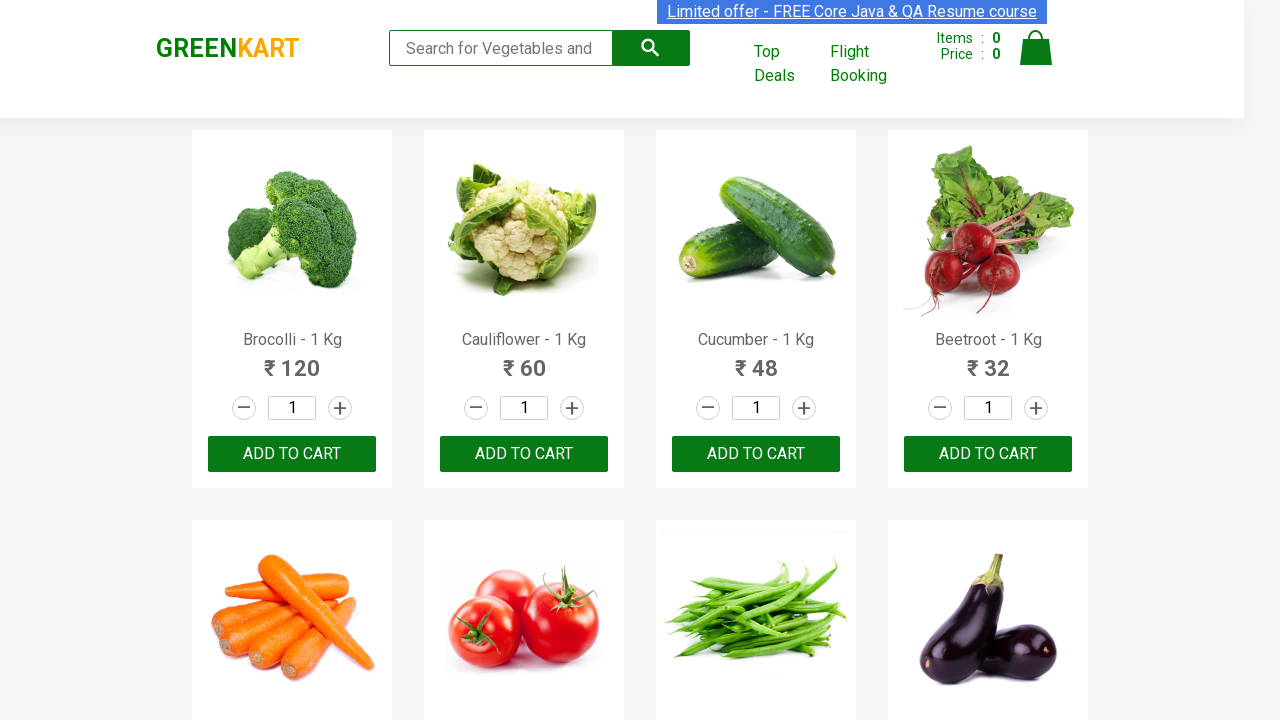

Clicked 'Add to cart' button for Brocolli at (292, 454) on div.product-action button >> nth=0
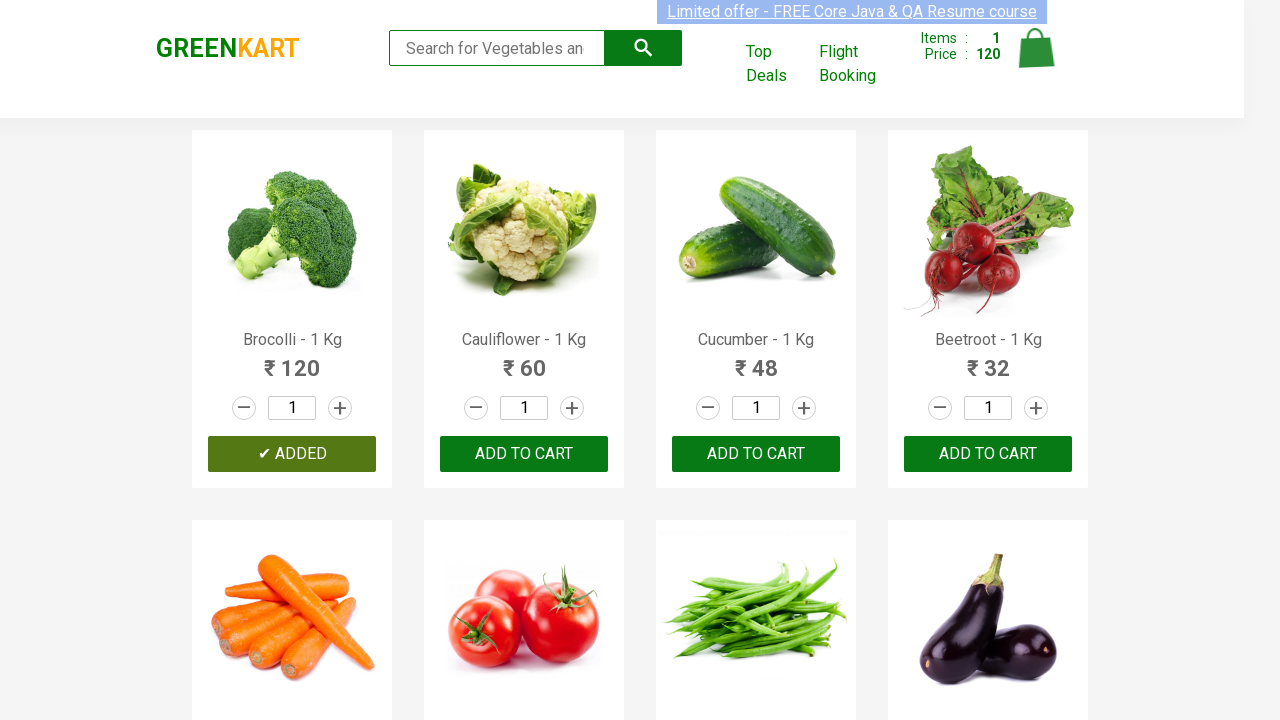

Clicked 'Add to cart' button for Cucumber at (756, 454) on div.product-action button >> nth=2
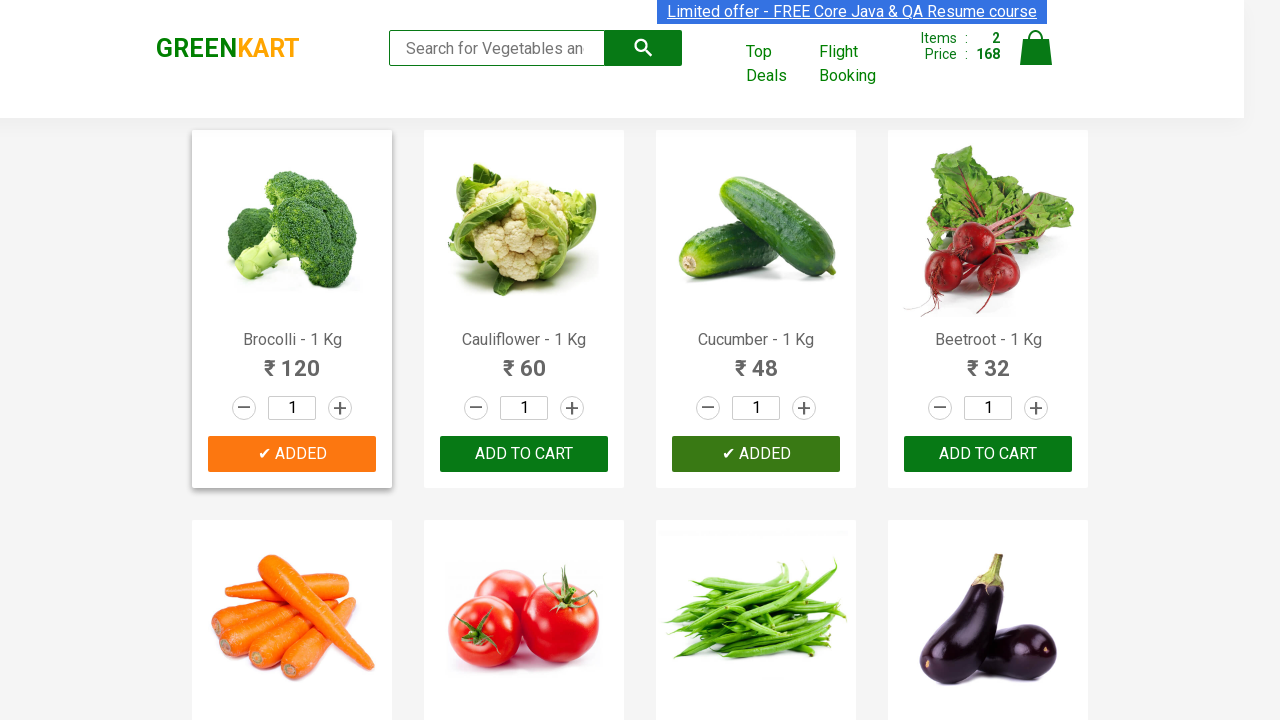

Clicked 'Add to cart' button for Beetroot at (988, 454) on div.product-action button >> nth=3
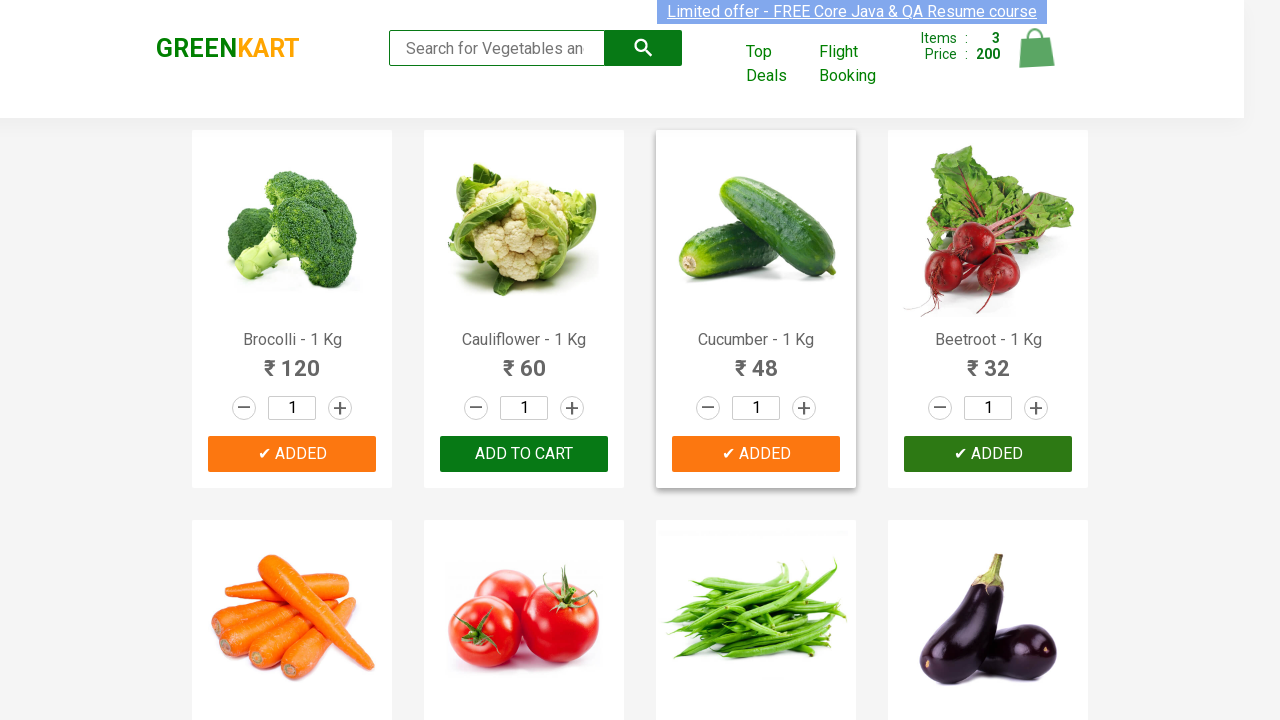

All 3 required items have been added to cart
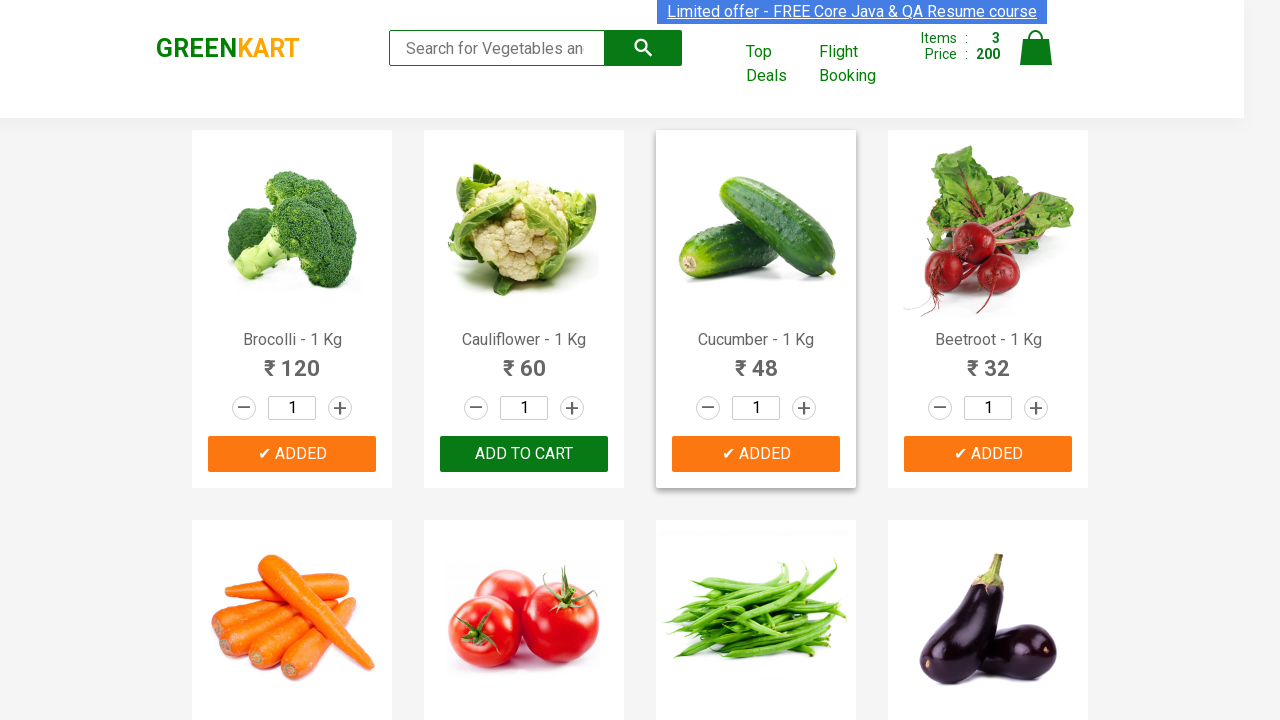

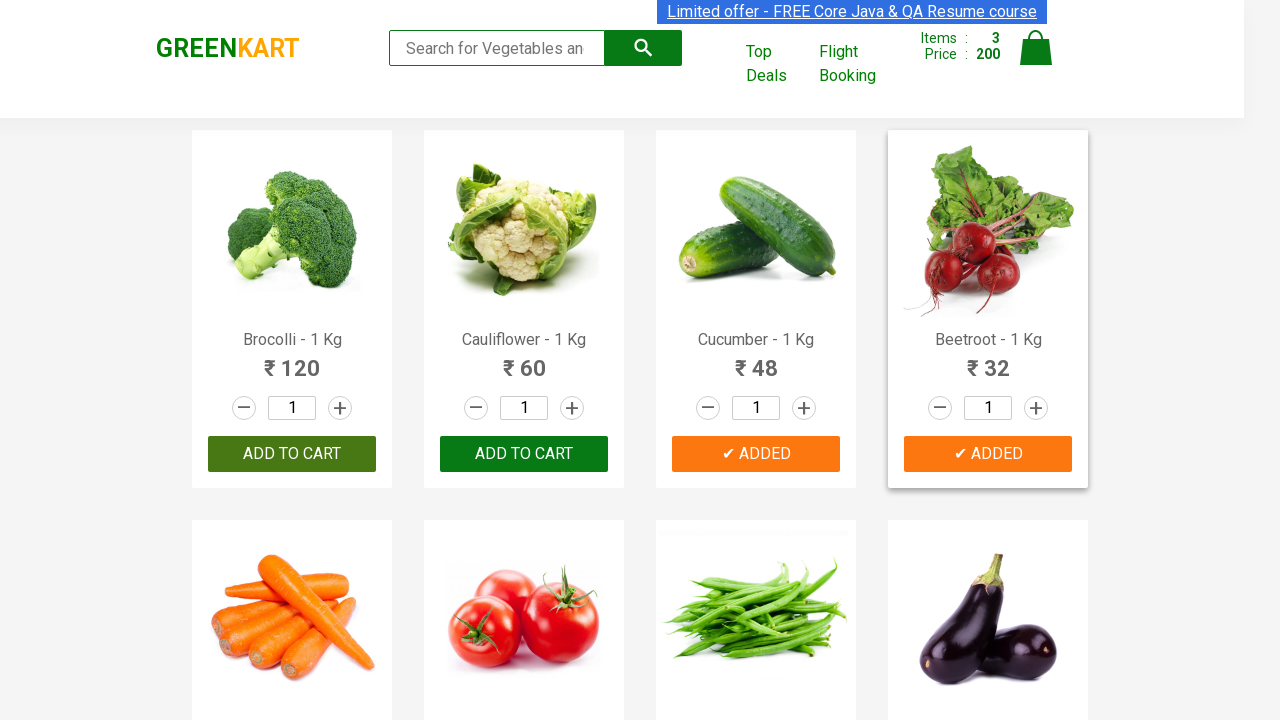